Tests the SLR parser generator tool by entering a sample grammar into the input field, clicking the generate button, and waiting for the LR table to be displayed.

Starting URL: https://jsmachines.sourceforge.net/machines/slr.html

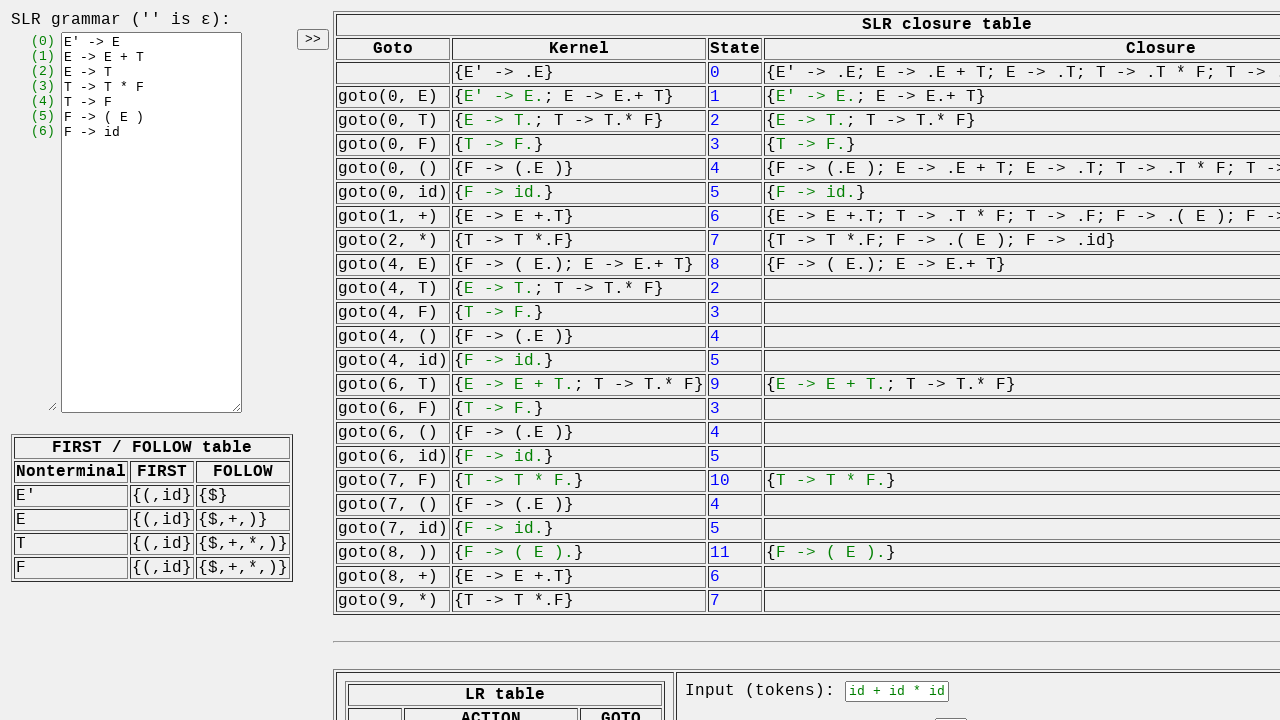

Located the grammar input field
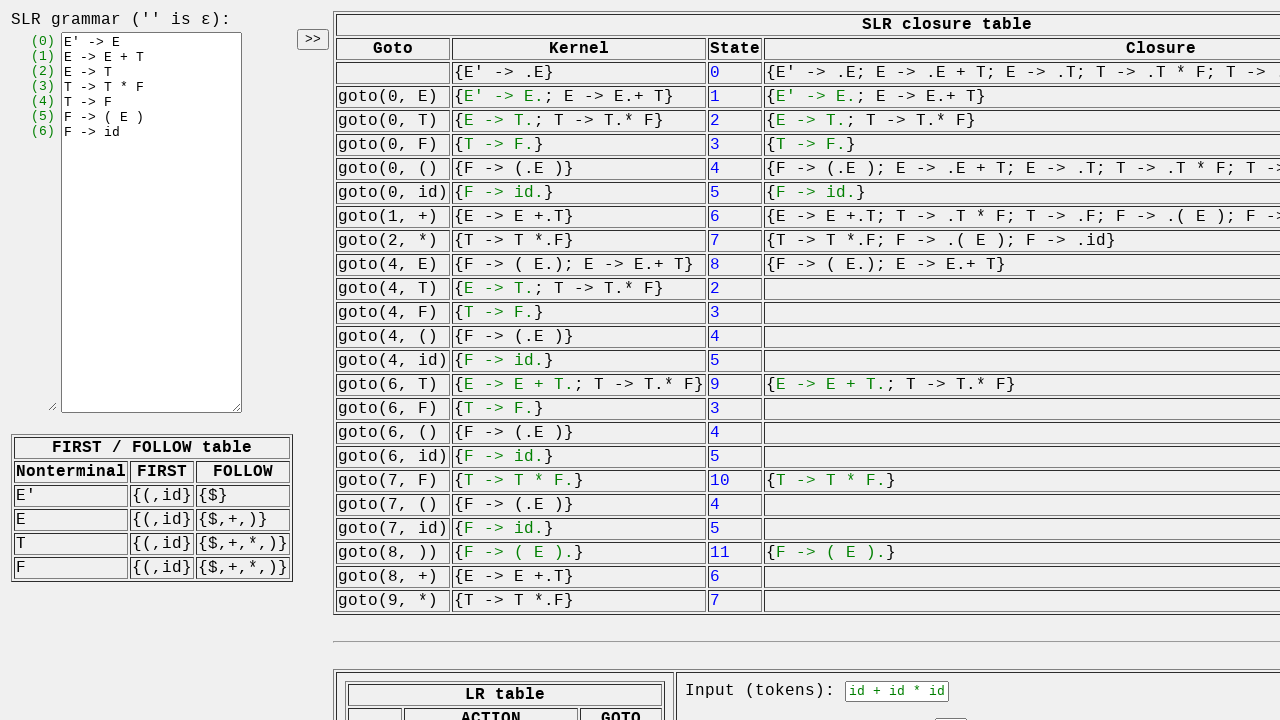

Cleared the grammar input field on #grammar
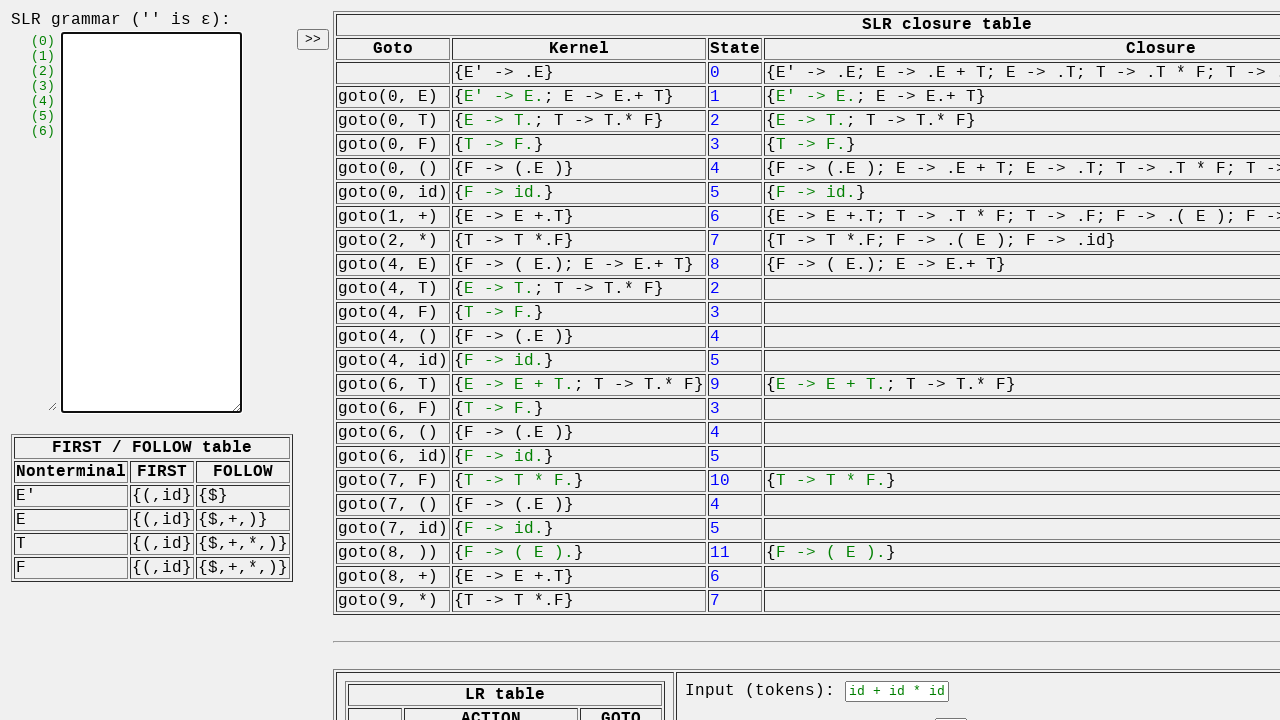

Entered sample grammar string with expression rules on #grammar
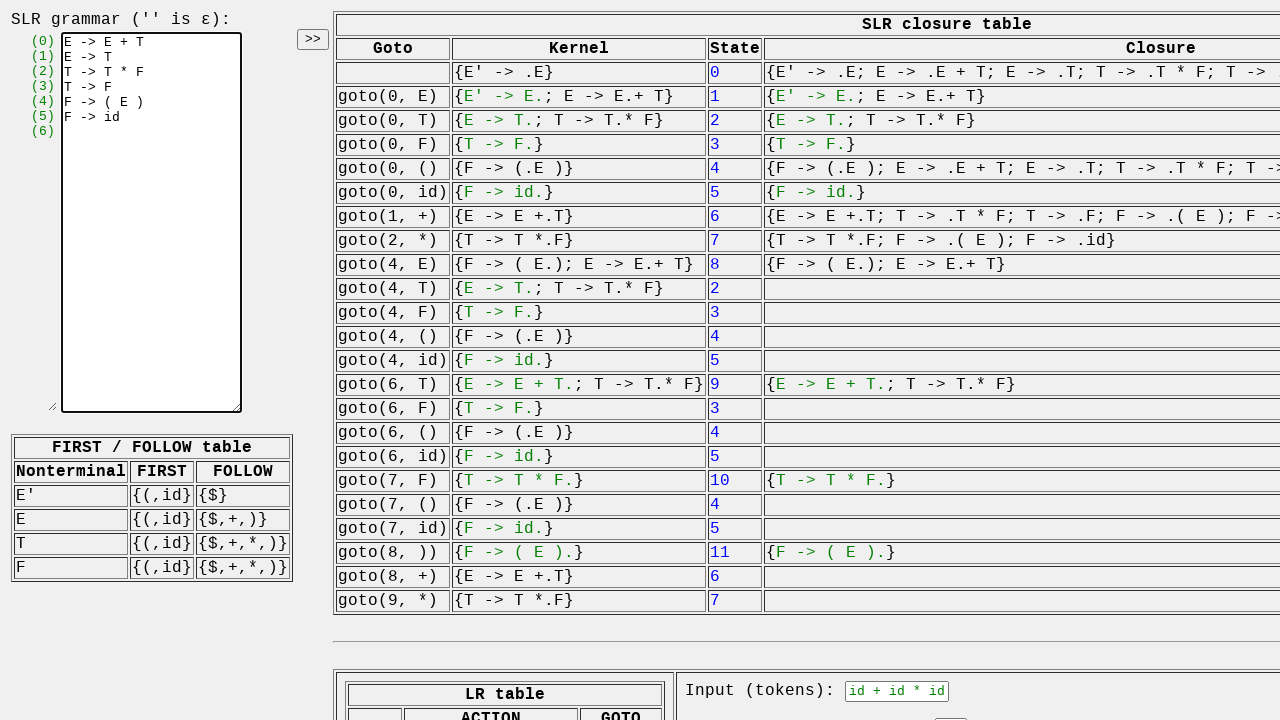

Waited 1 second for input to register
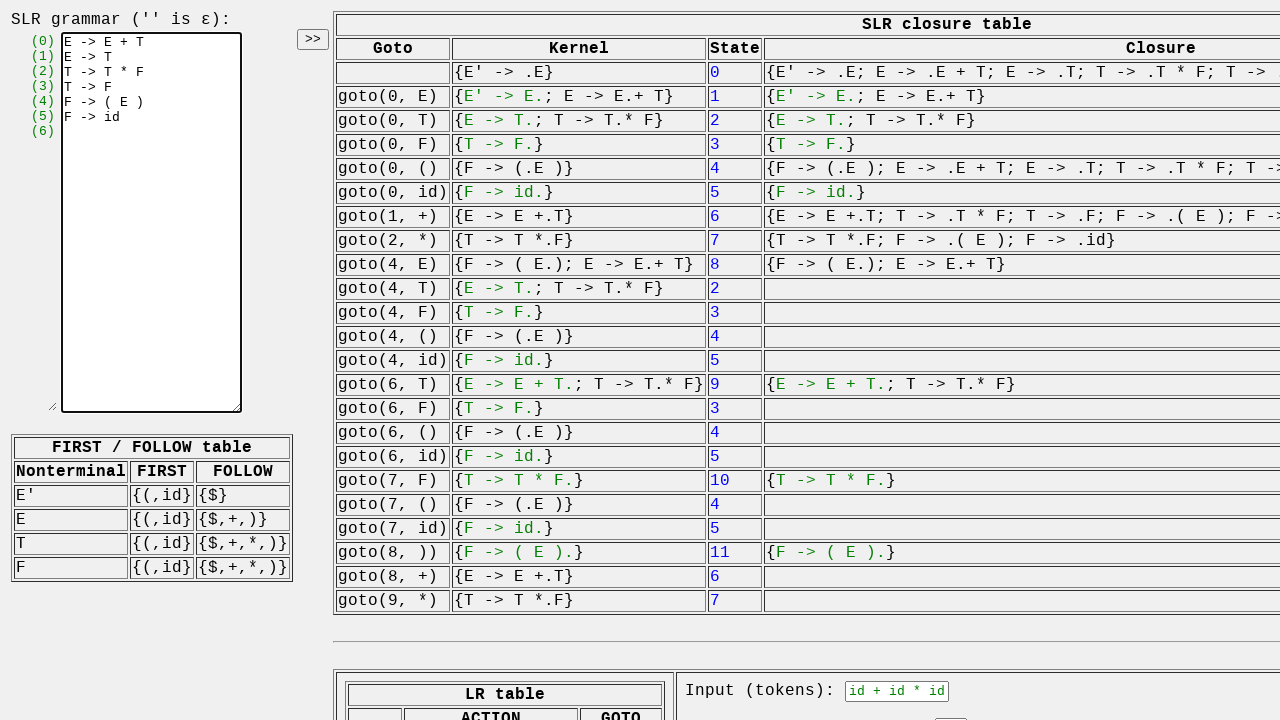

Clicked the generate button to create LR table at (313, 40) on input[type="button"][value=">>"]
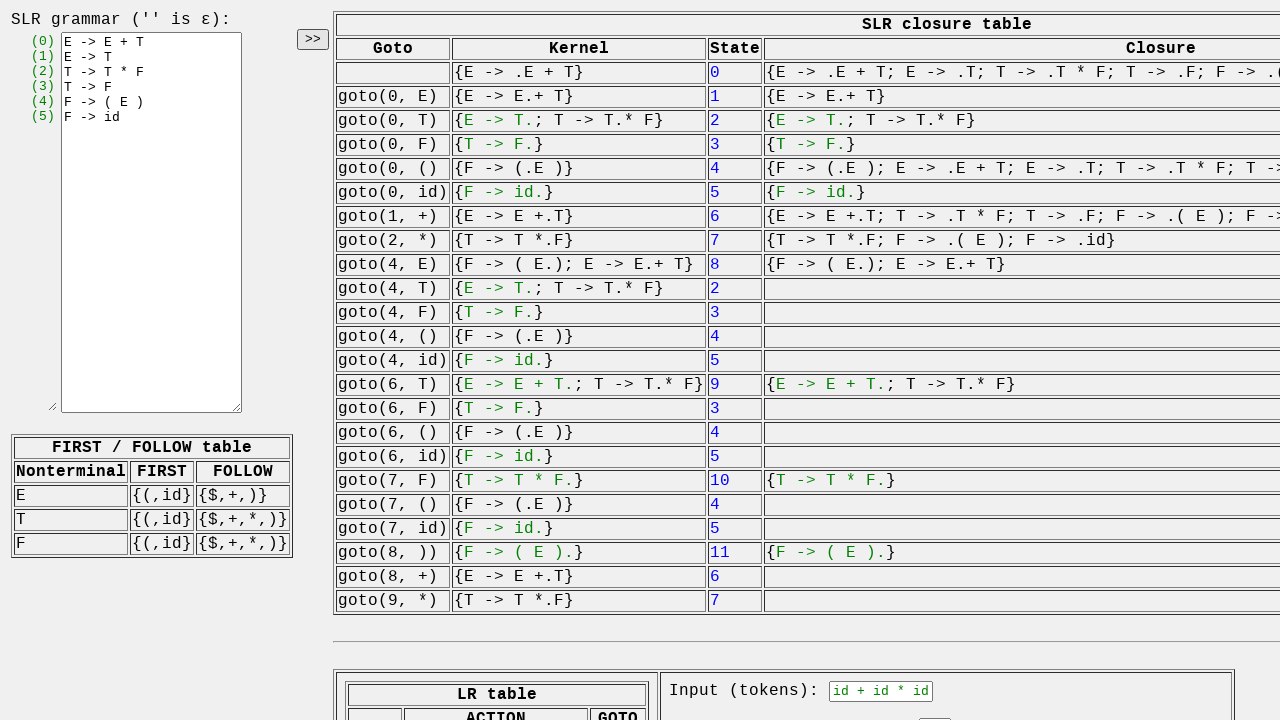

LR table generated and displayed successfully
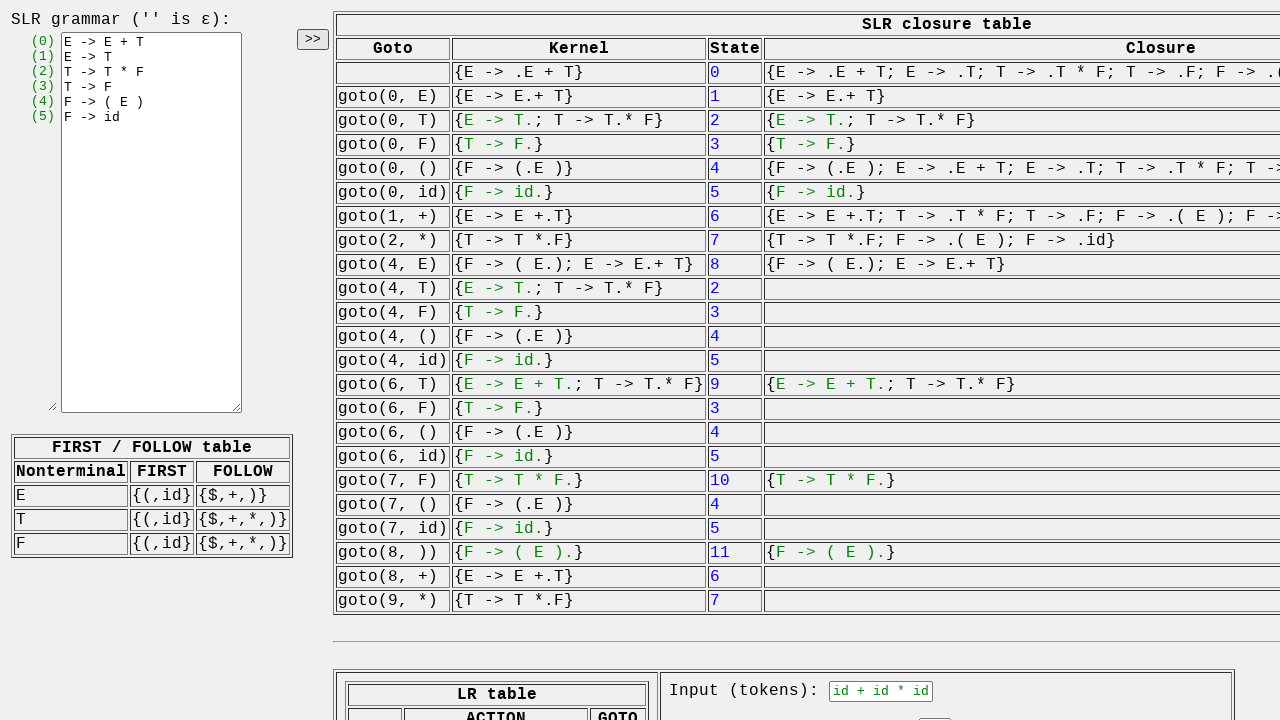

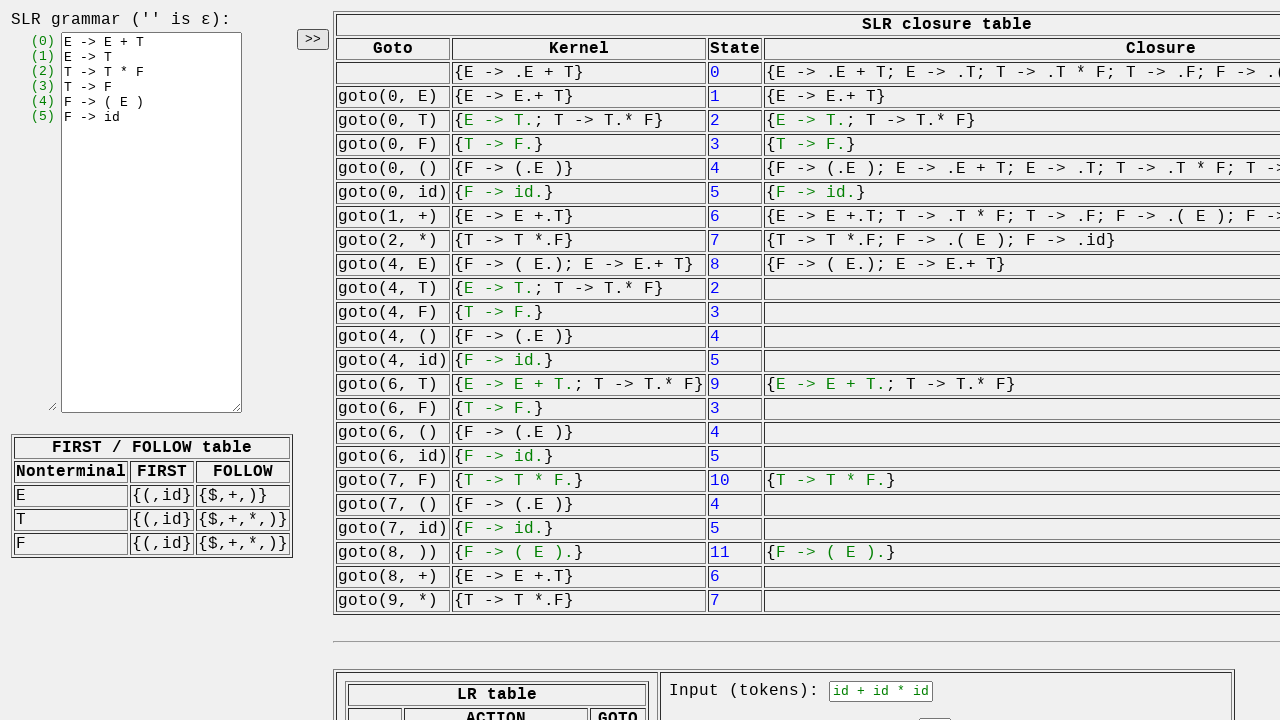